Tests that the landing page is mobile responsive by checking for mobile menu at iPhone viewport size

Starting URL: https://coldcopy.cc

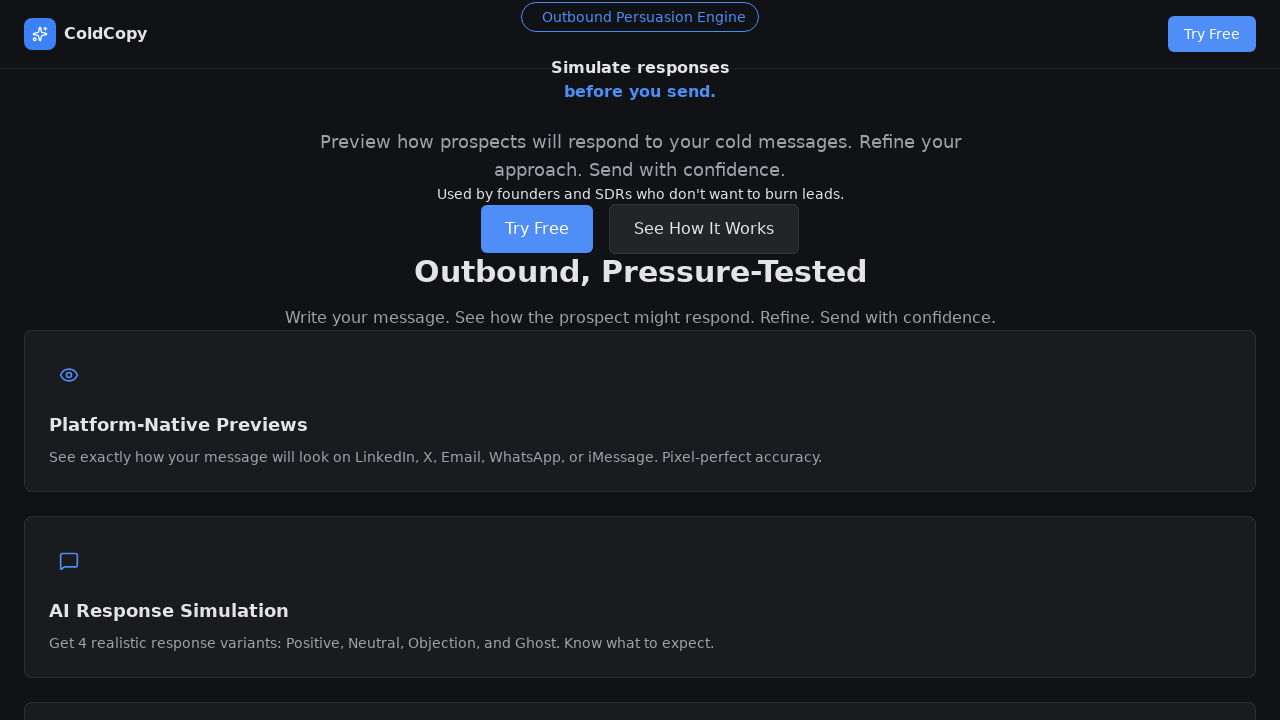

Set viewport to iPhone size (375x667)
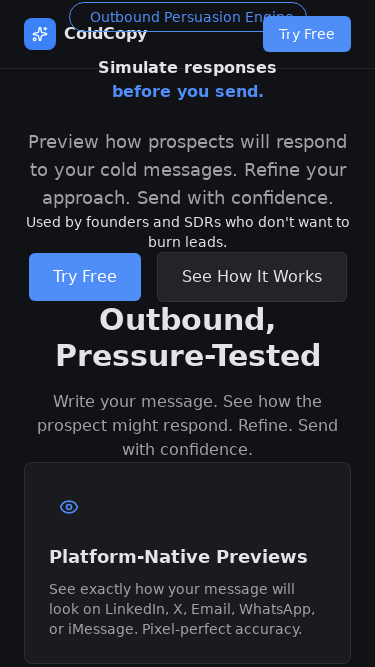

Reloaded page to apply mobile layout
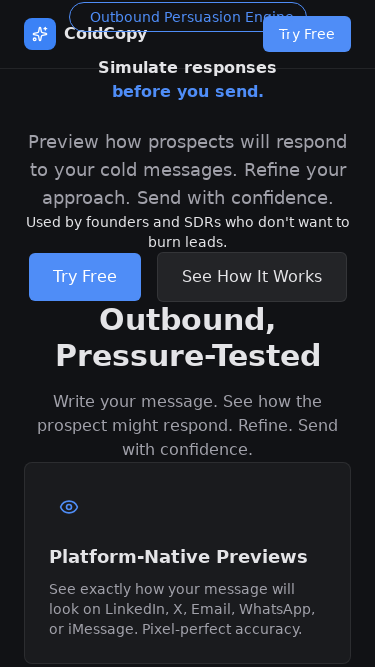

Page DOM content loaded
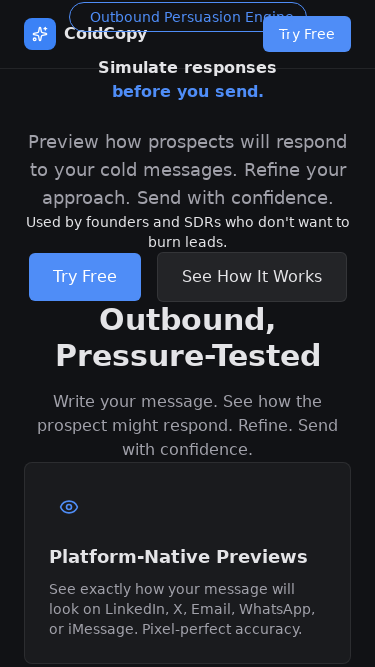

Verified page body element is visible at mobile viewport
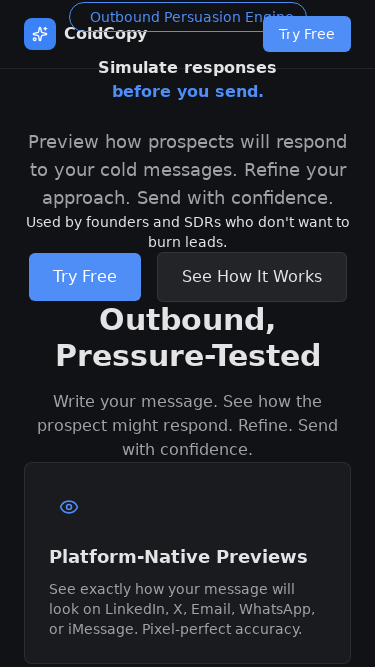

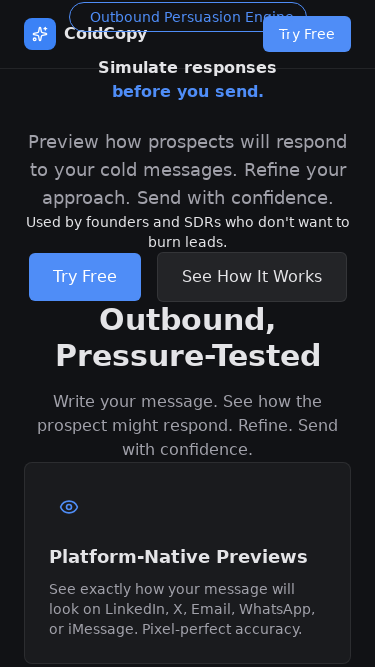